Tests login form validation by entering username, entering then clearing password, clicking login, and verifying the "Password is required" error message appears

Starting URL: https://www.saucedemo.com/

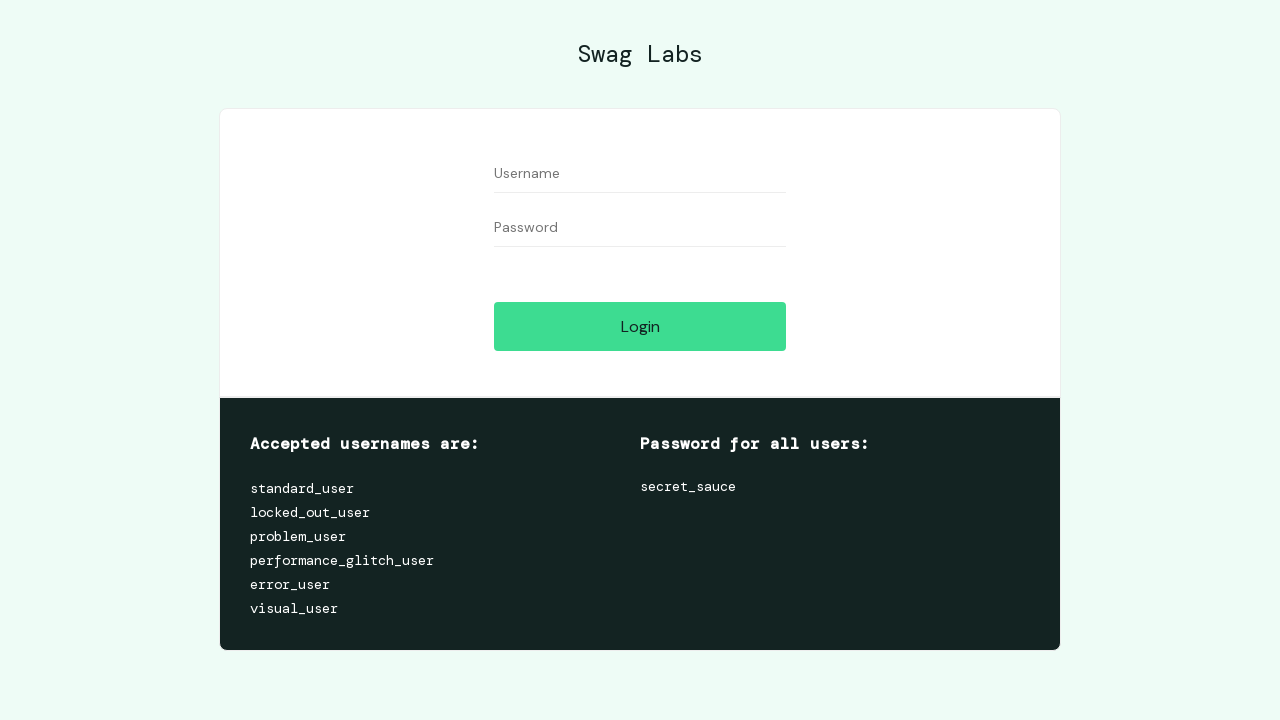

Filled username field with 'standard_user' on //input[@id='user-name']
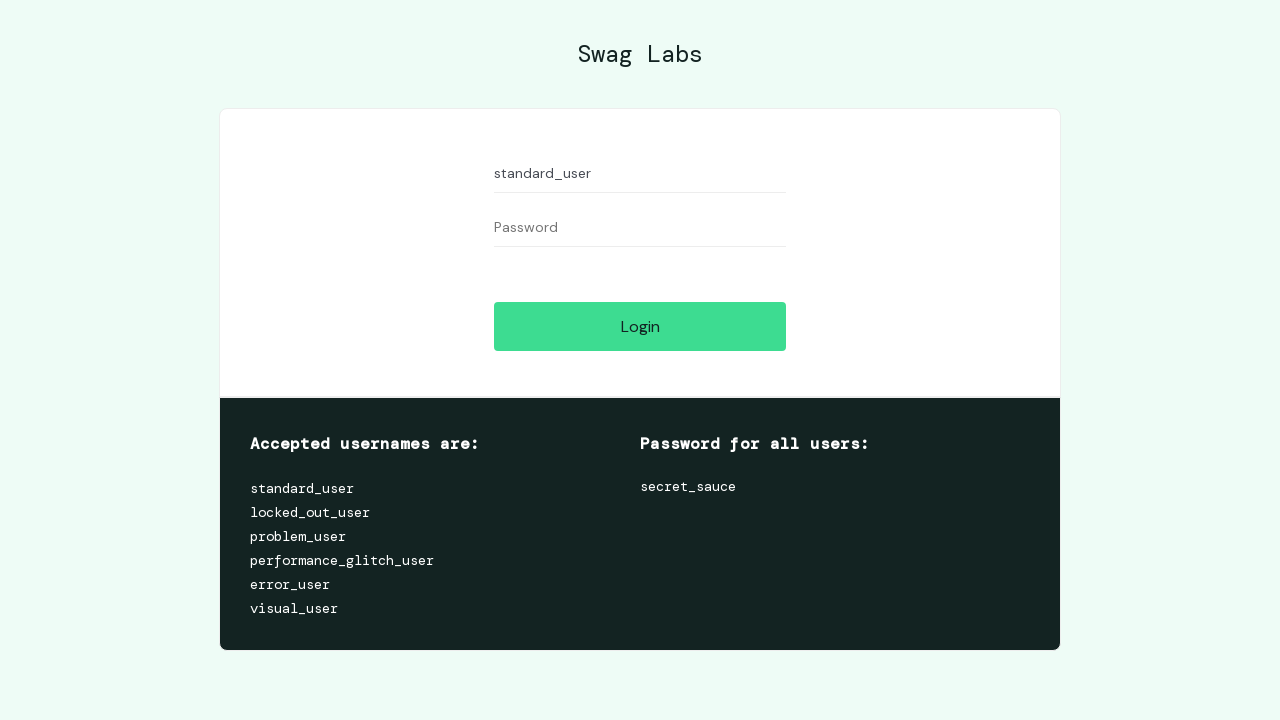

Filled password field with 'somepassword' on //input[@id='password']
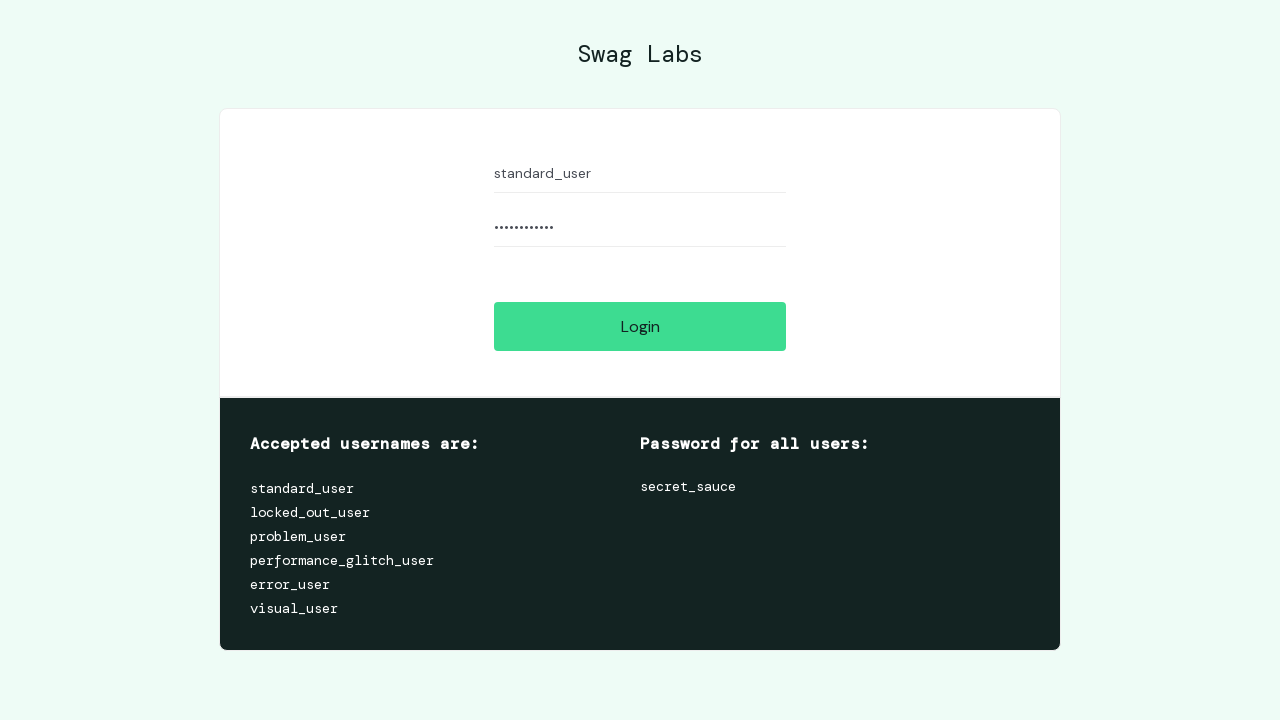

Cleared password field on //input[@id='password']
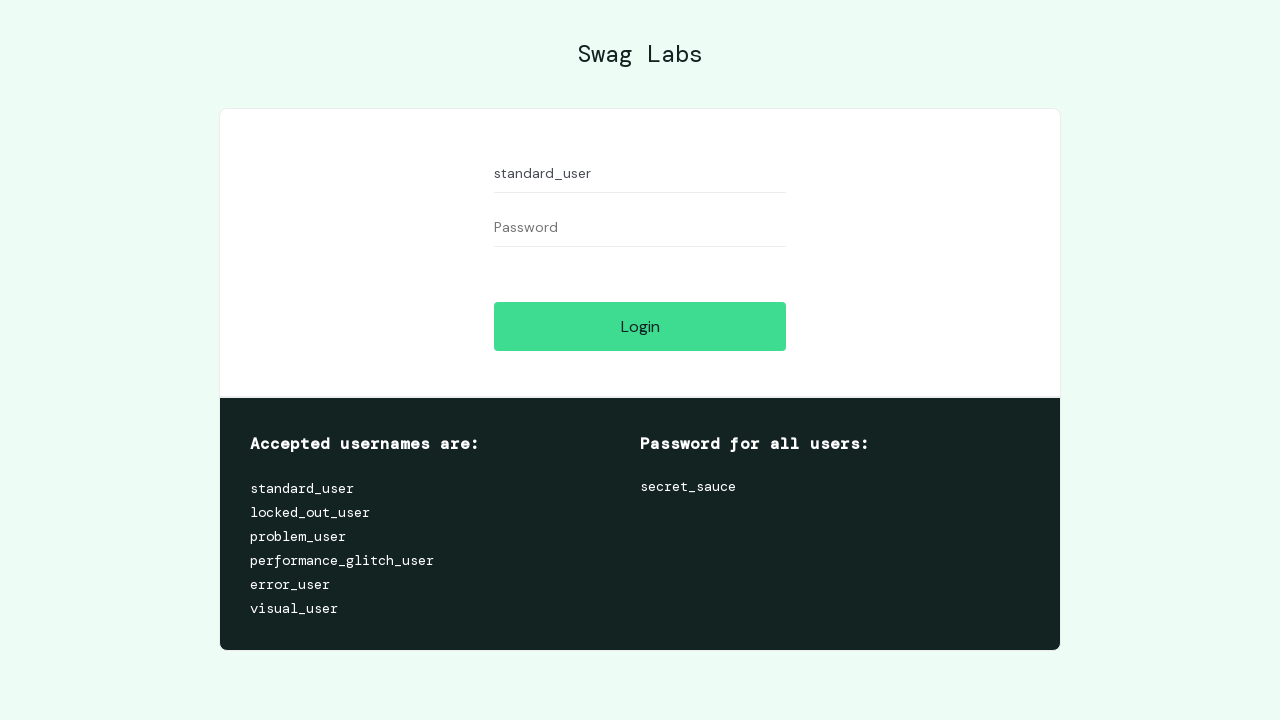

Clicked Login button at (640, 326) on xpath=//input[@id='login-button']
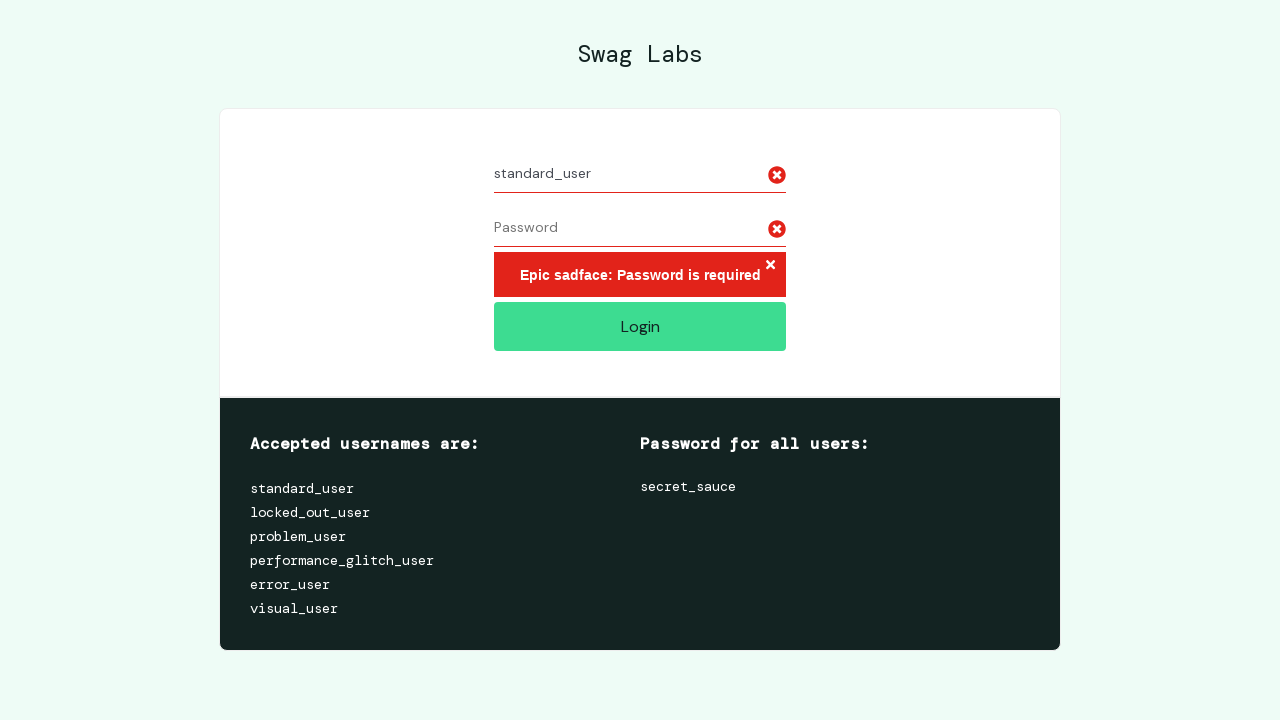

Error message element appeared on page
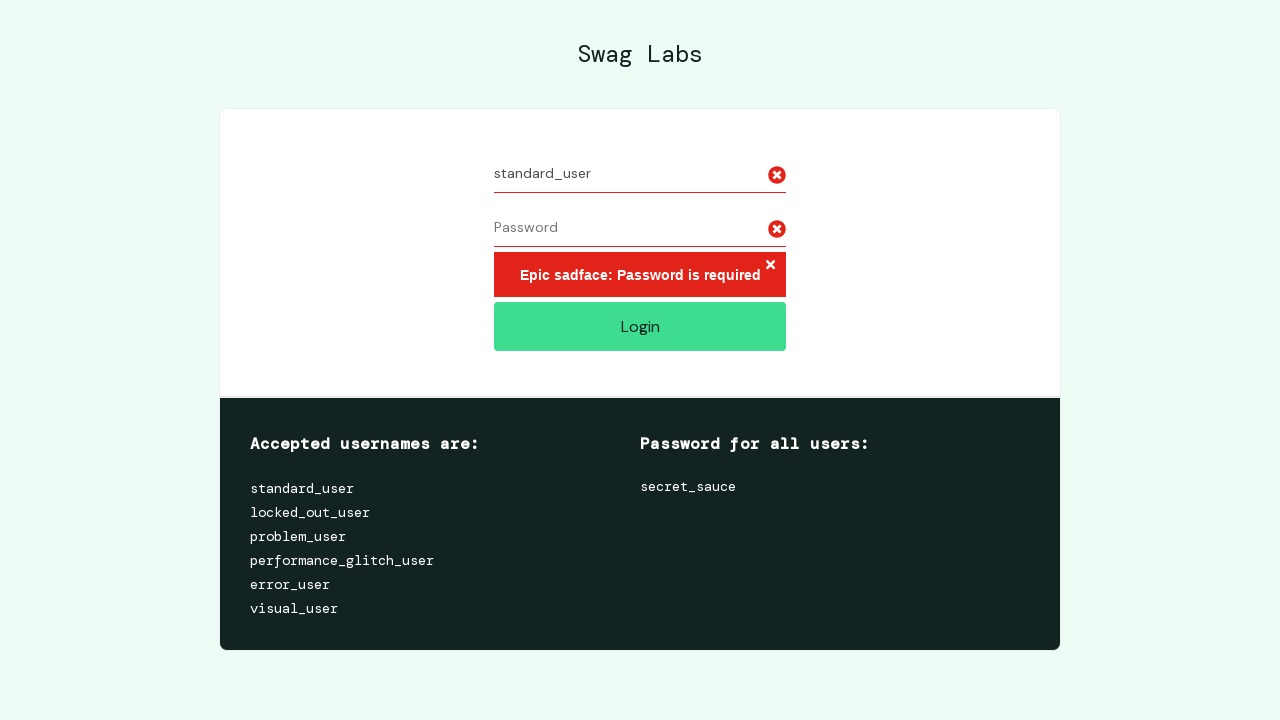

Located error message element
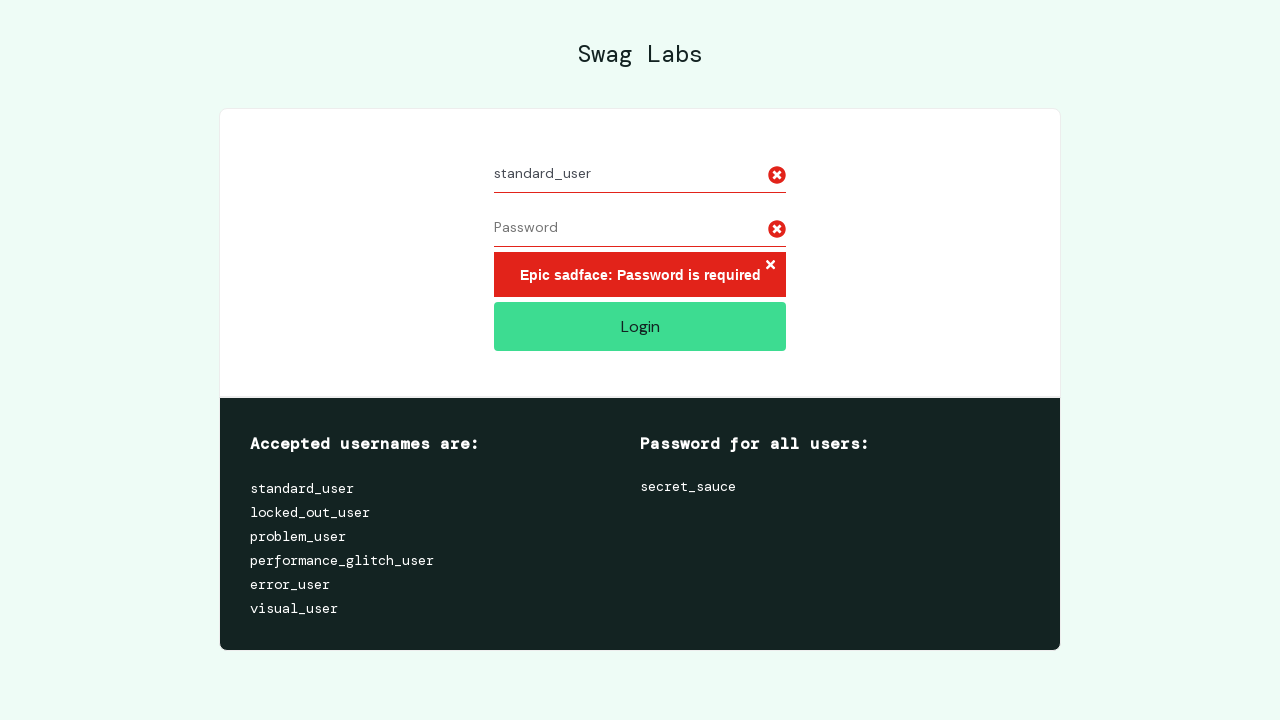

Verified 'Password is required' error message is displayed
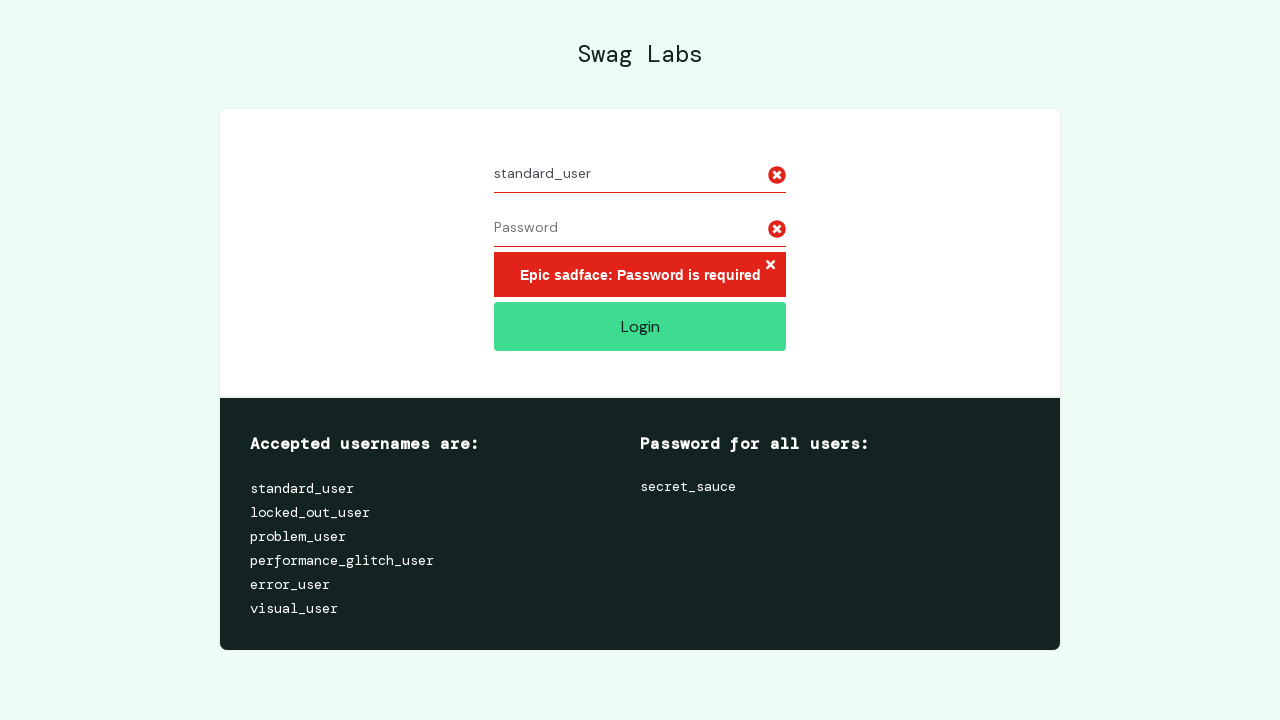

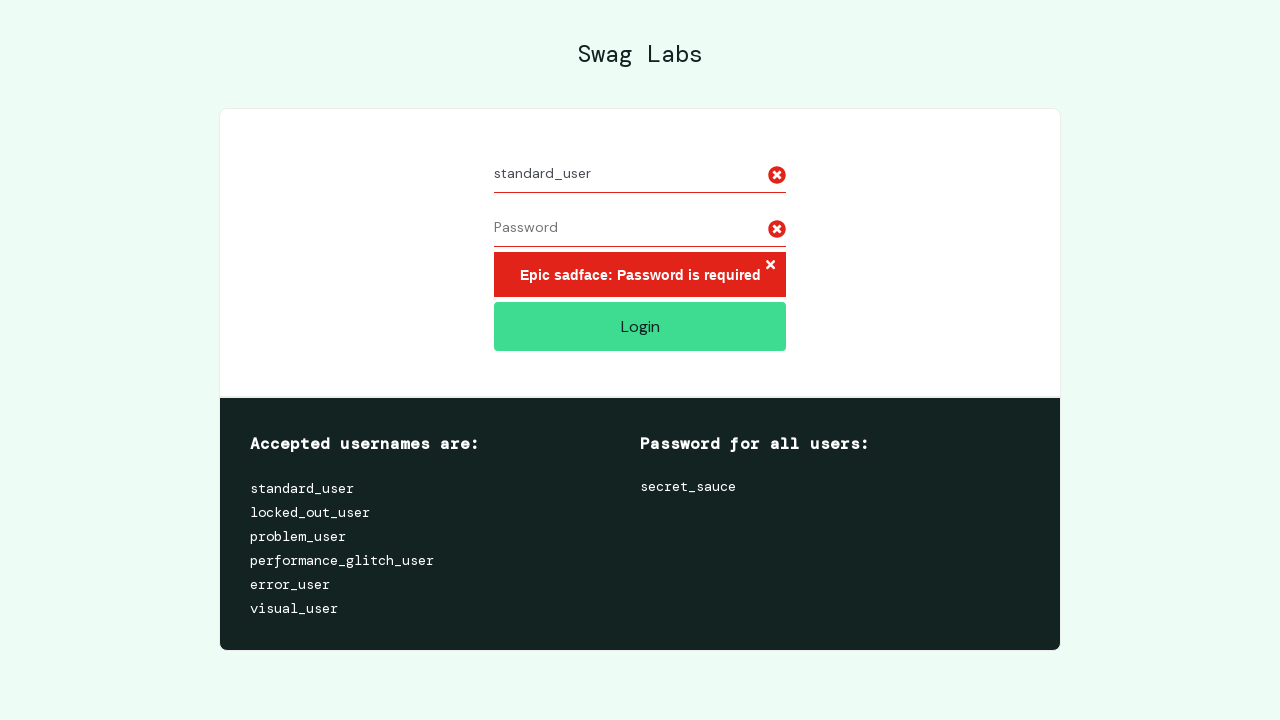